Tests that the todo counter displays the correct number of items

Starting URL: https://demo.playwright.dev/todomvc

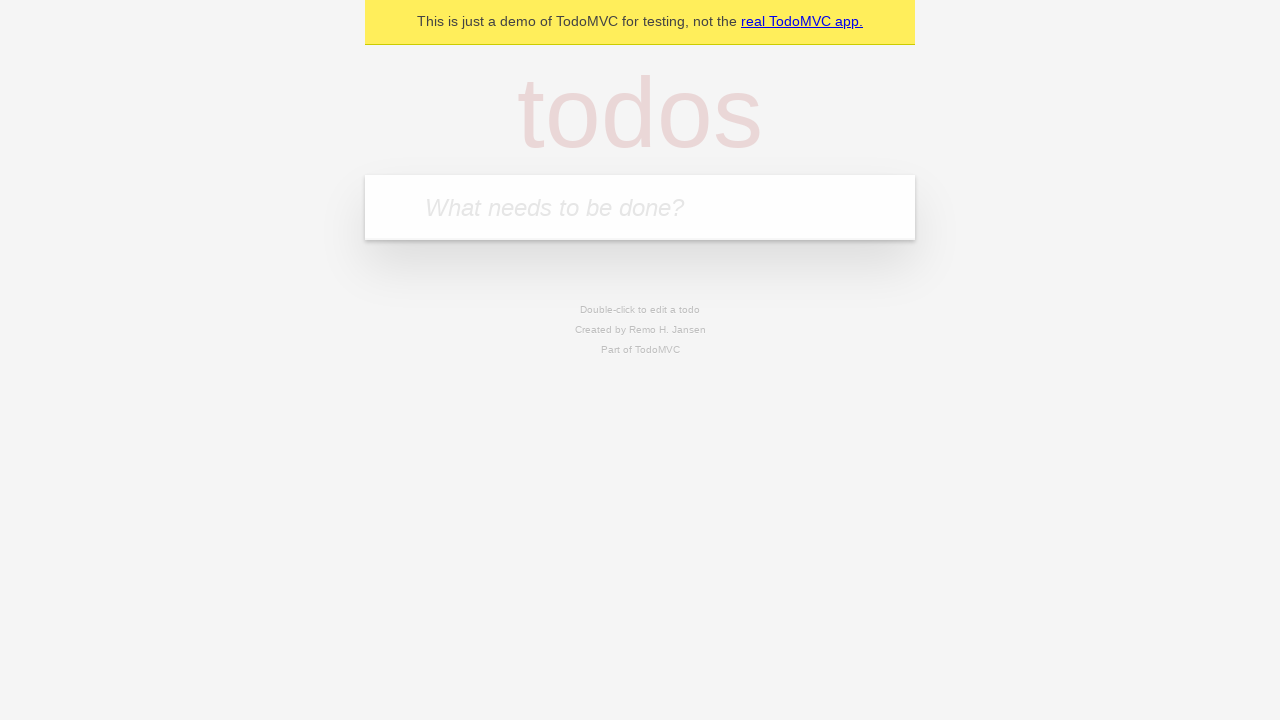

Filled todo input with 'buy some cheese' on internal:attr=[placeholder="What needs to be done?"i]
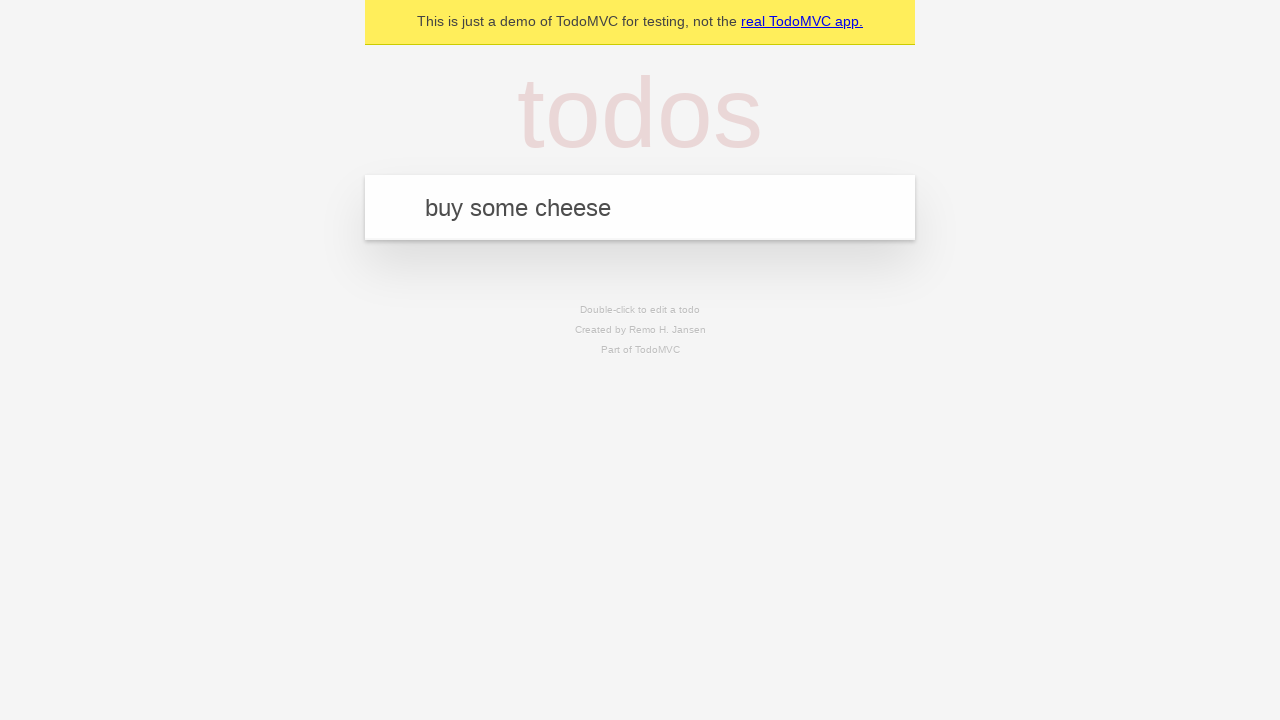

Pressed Enter to add first todo item on internal:attr=[placeholder="What needs to be done?"i]
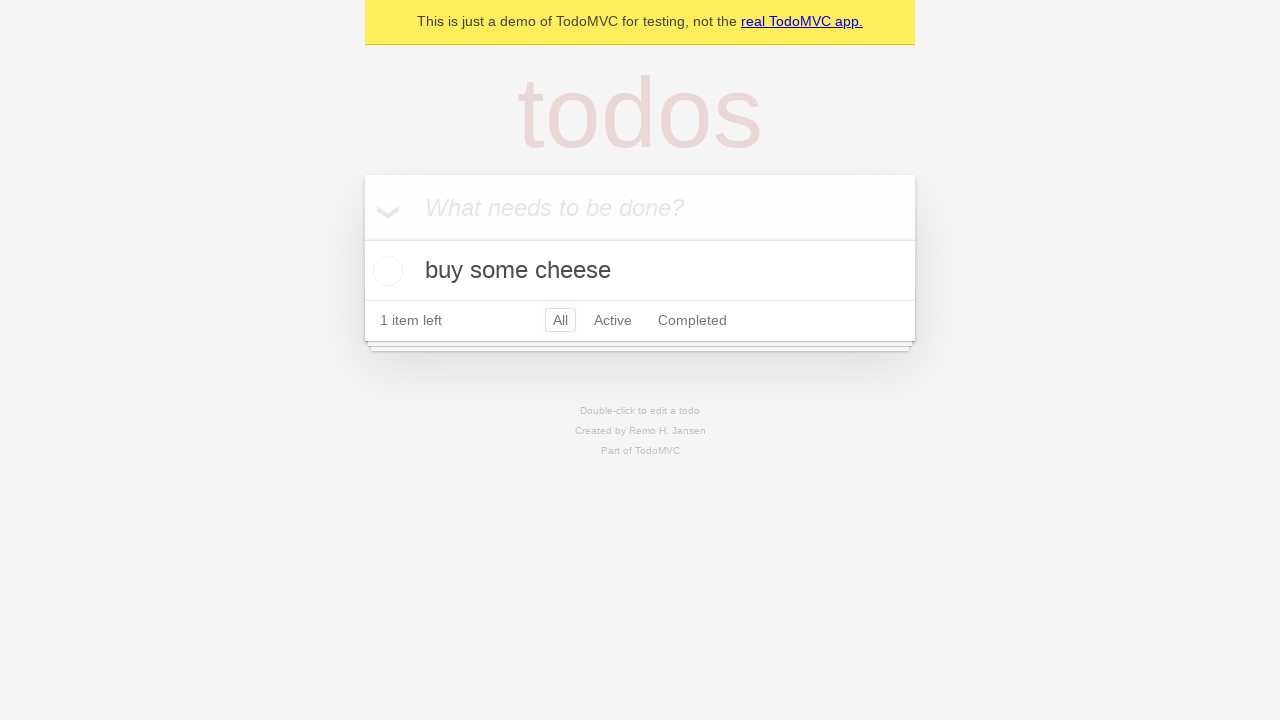

Todo counter appeared showing 1 item
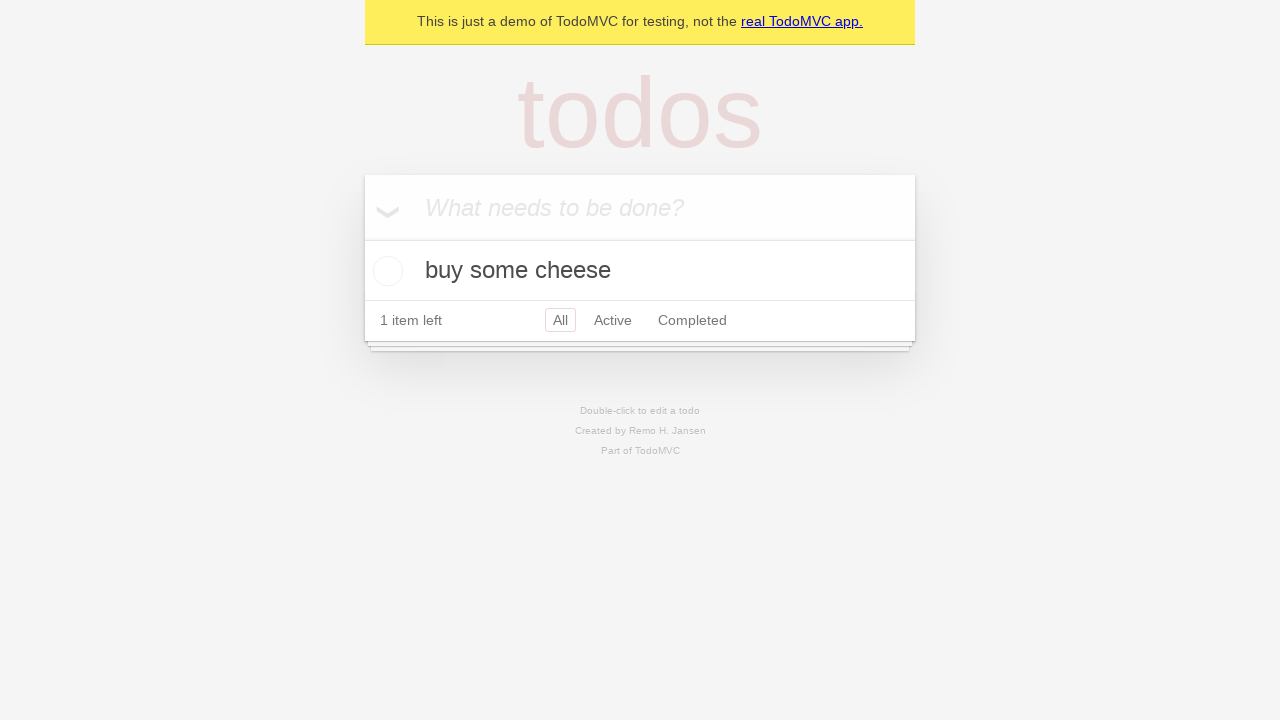

Filled todo input with 'feed the cat' on internal:attr=[placeholder="What needs to be done?"i]
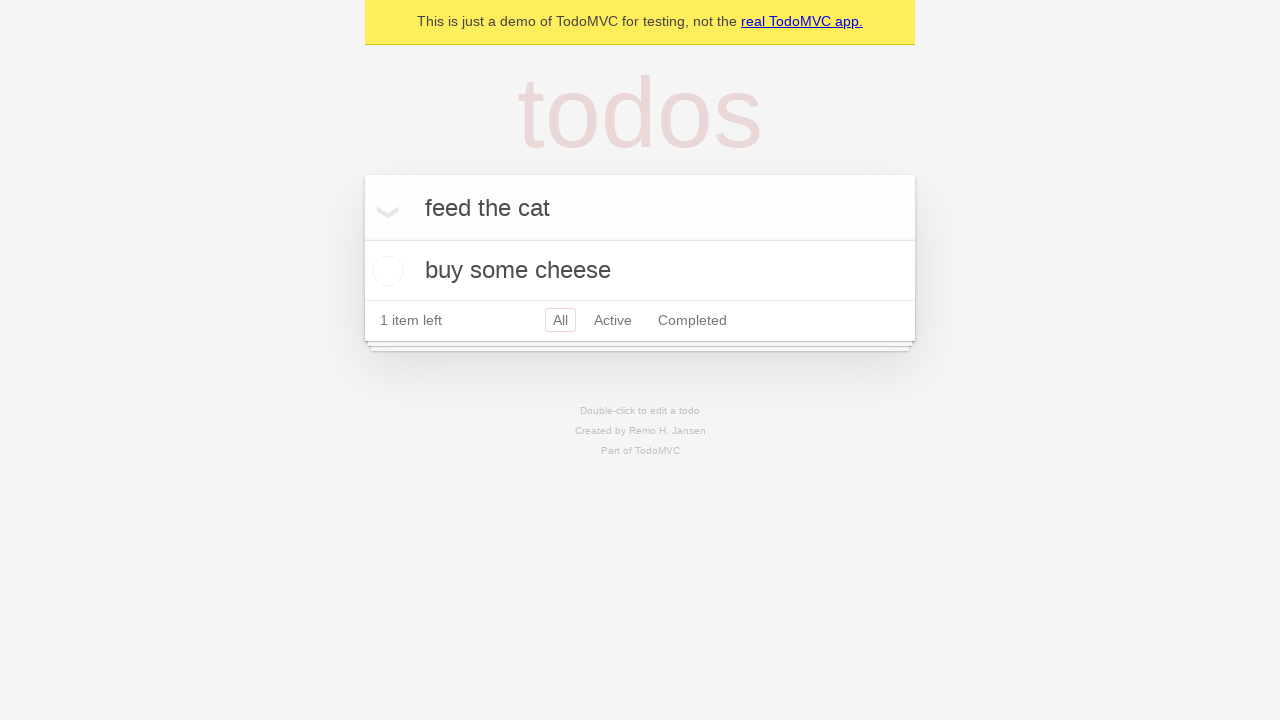

Pressed Enter to add second todo item on internal:attr=[placeholder="What needs to be done?"i]
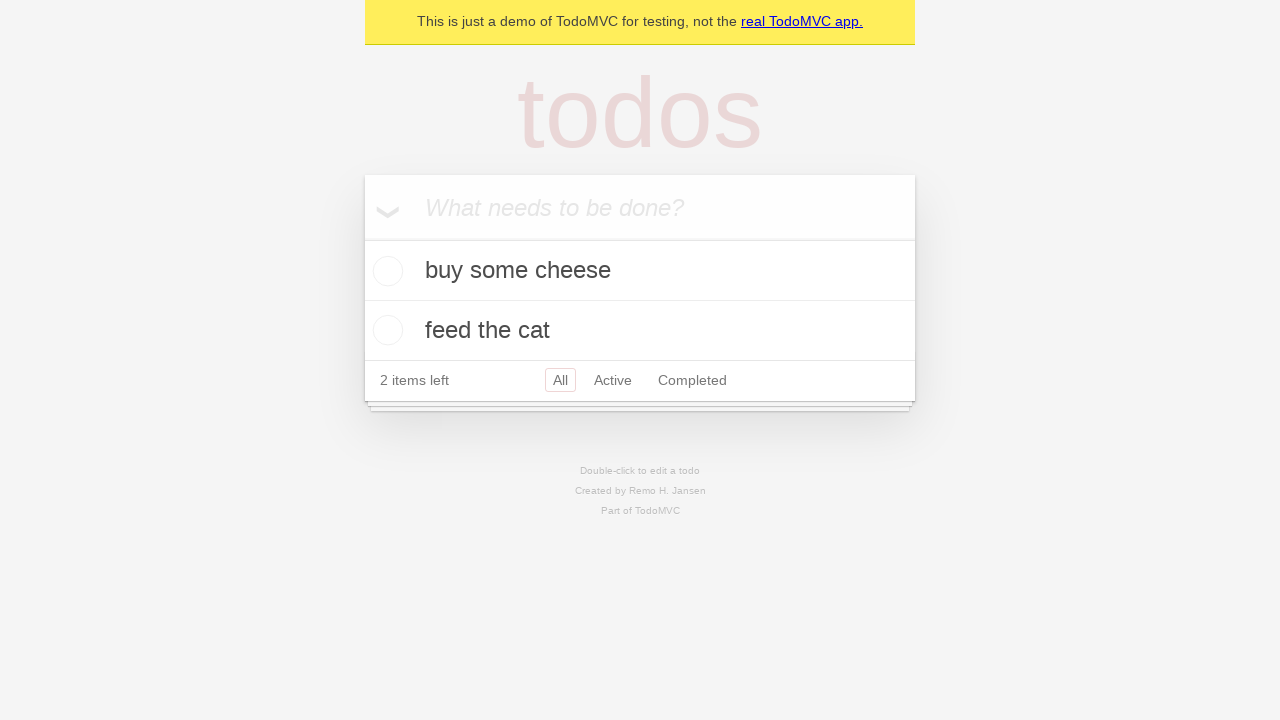

Todo counter updated to show 2 items
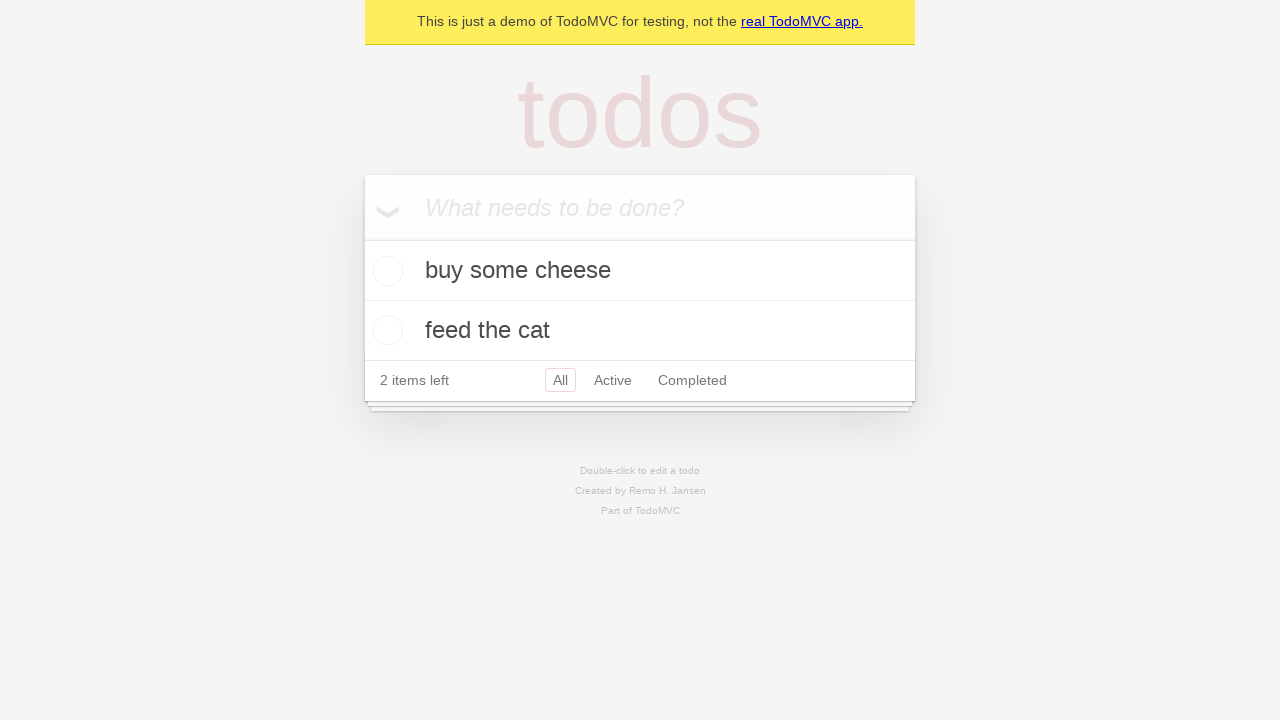

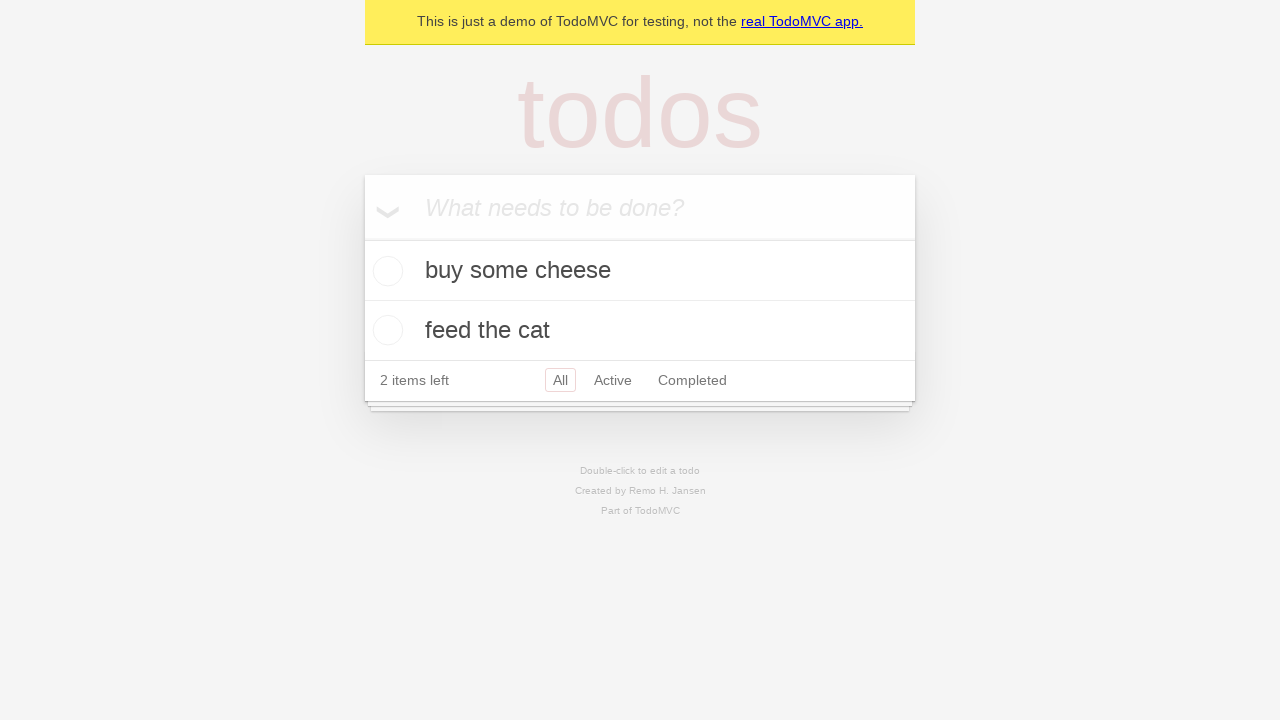